Tests the Automation Exercise website by verifying links exist on the homepage, clicking on the Products link, and checking that a special offer element is visible.

Starting URL: https://www.automationexercise.com/

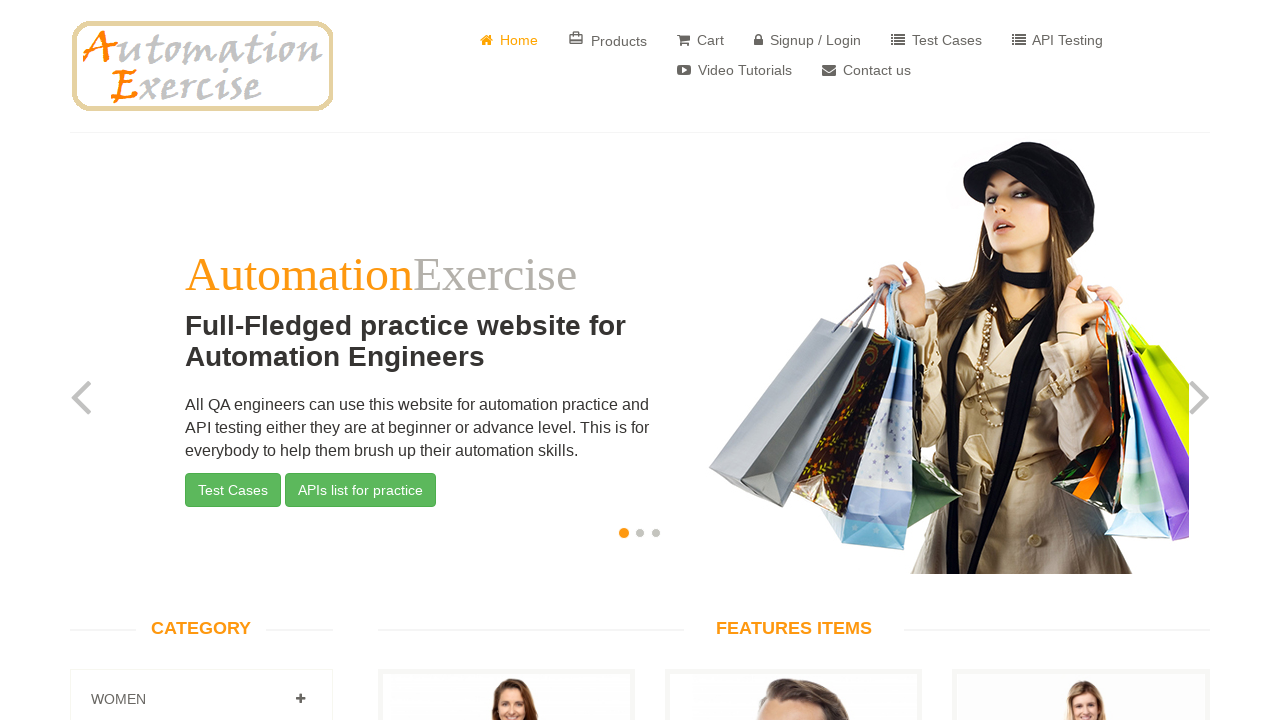

Waited for links to load on homepage
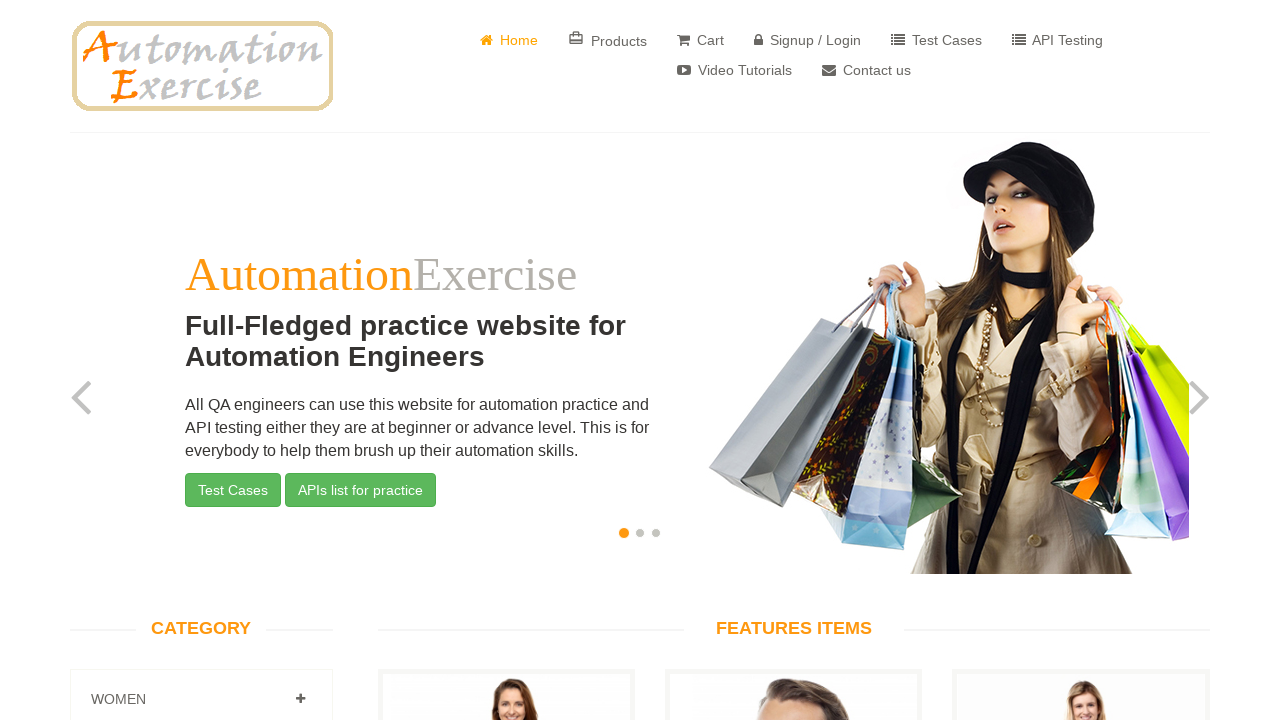

Retrieved all links from the page
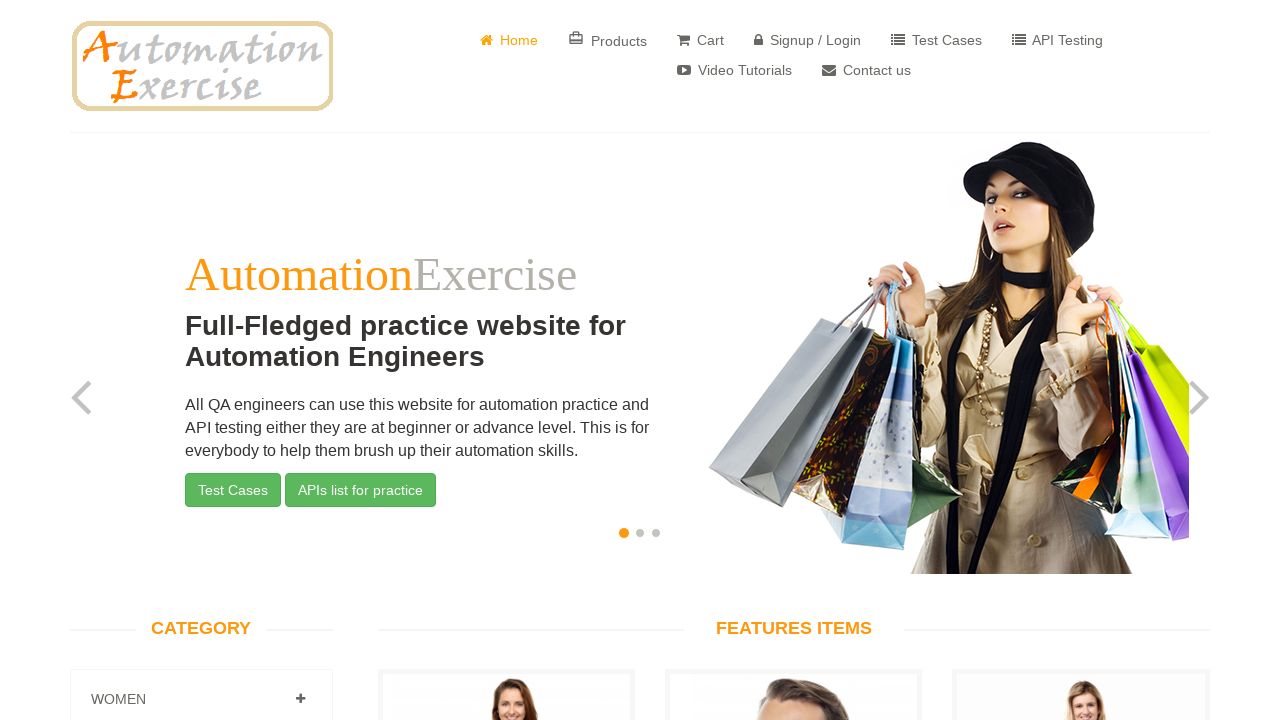

Clicked on Products link at (608, 40) on a:has-text('Products')
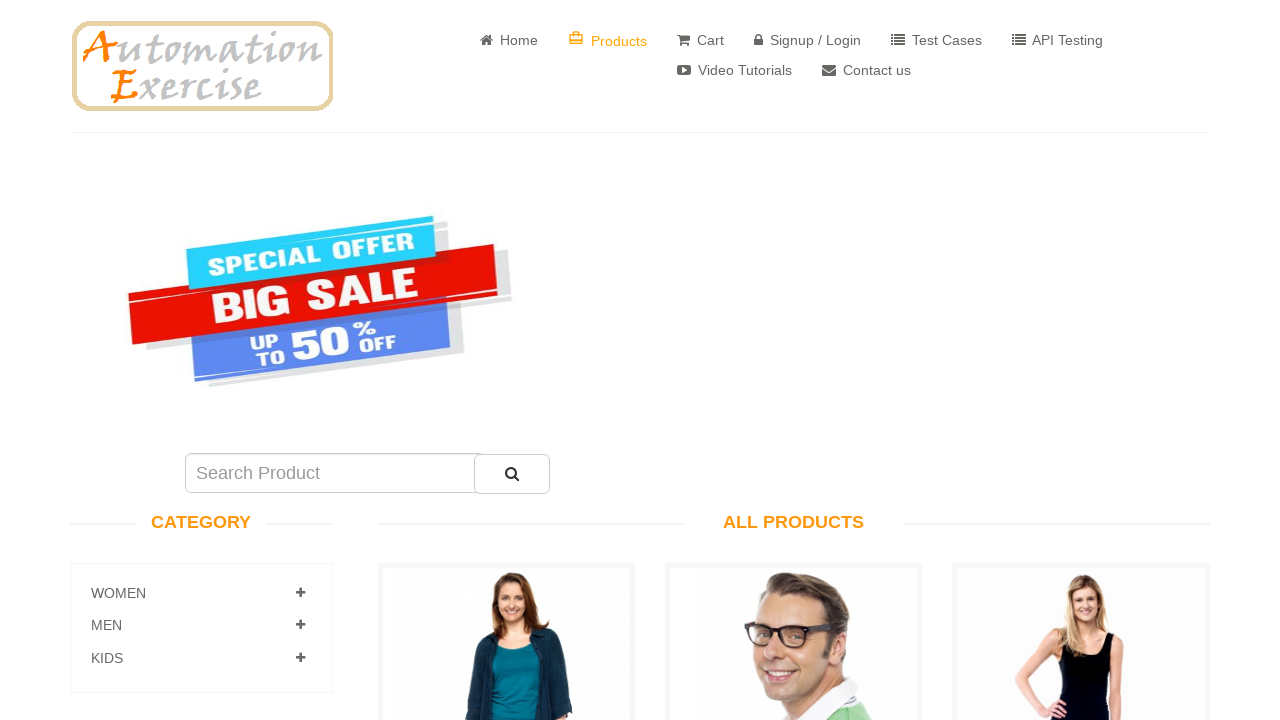

Waited for special offer element to load
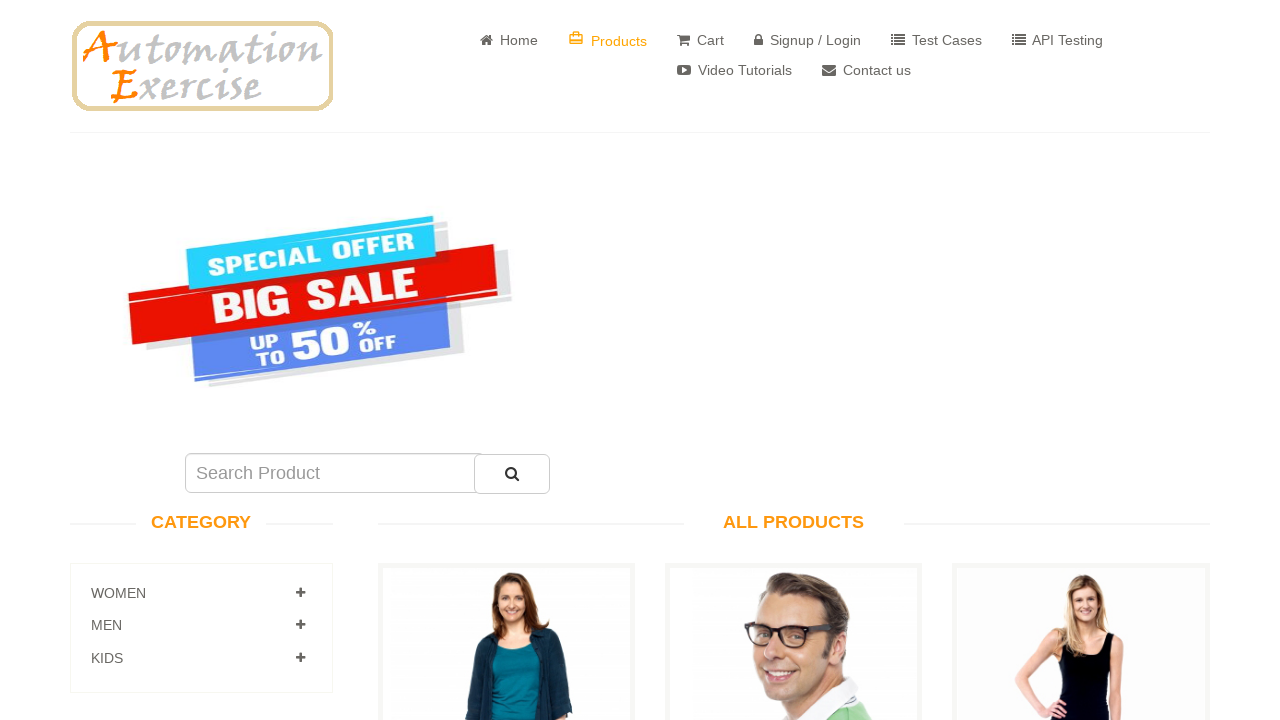

Located special offer element
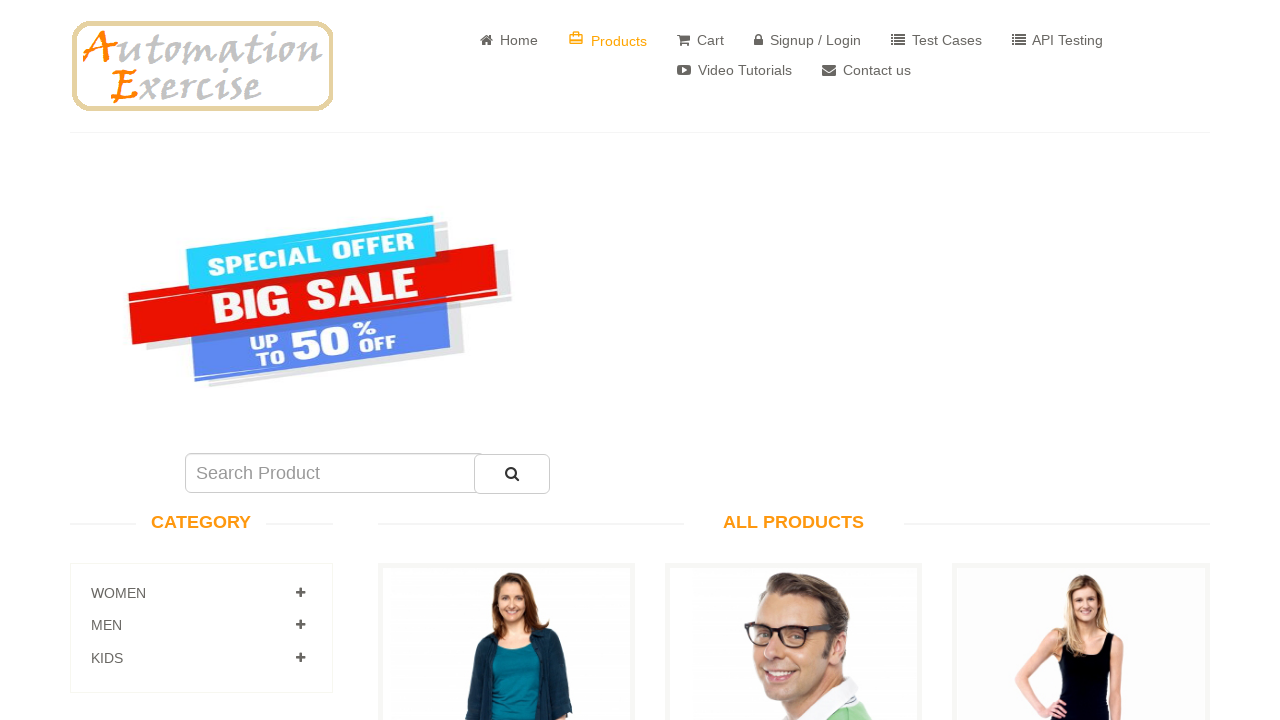

Verified special offer element is visible
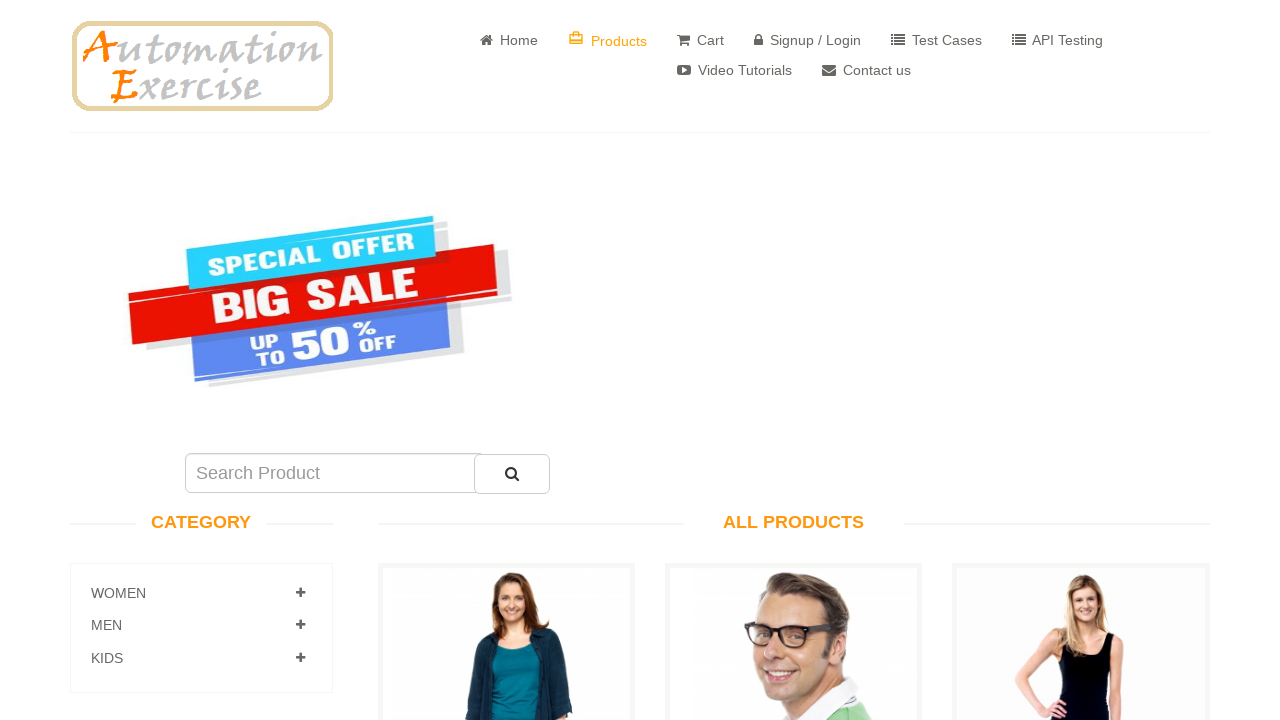

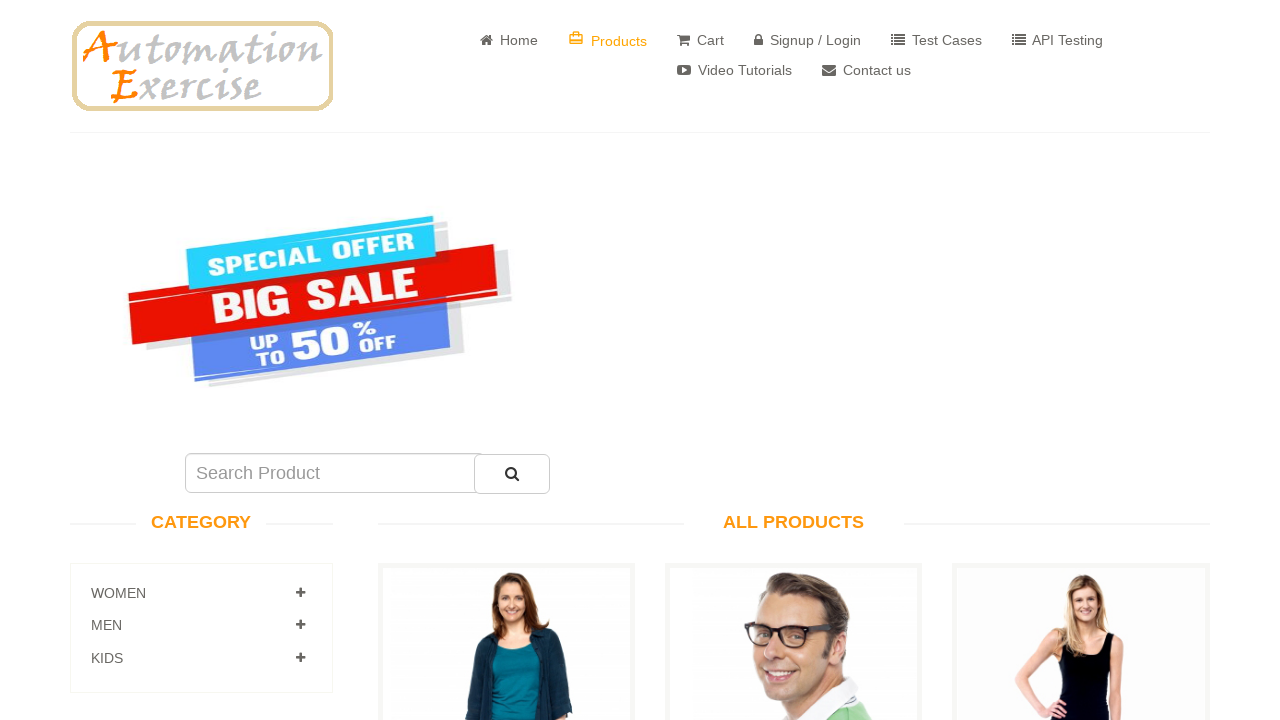